Tests a toggle button functionality by locating it using XPath contains() function and clicking it twice to toggle its state

Starting URL: https://testautomationpractice.blogspot.com/

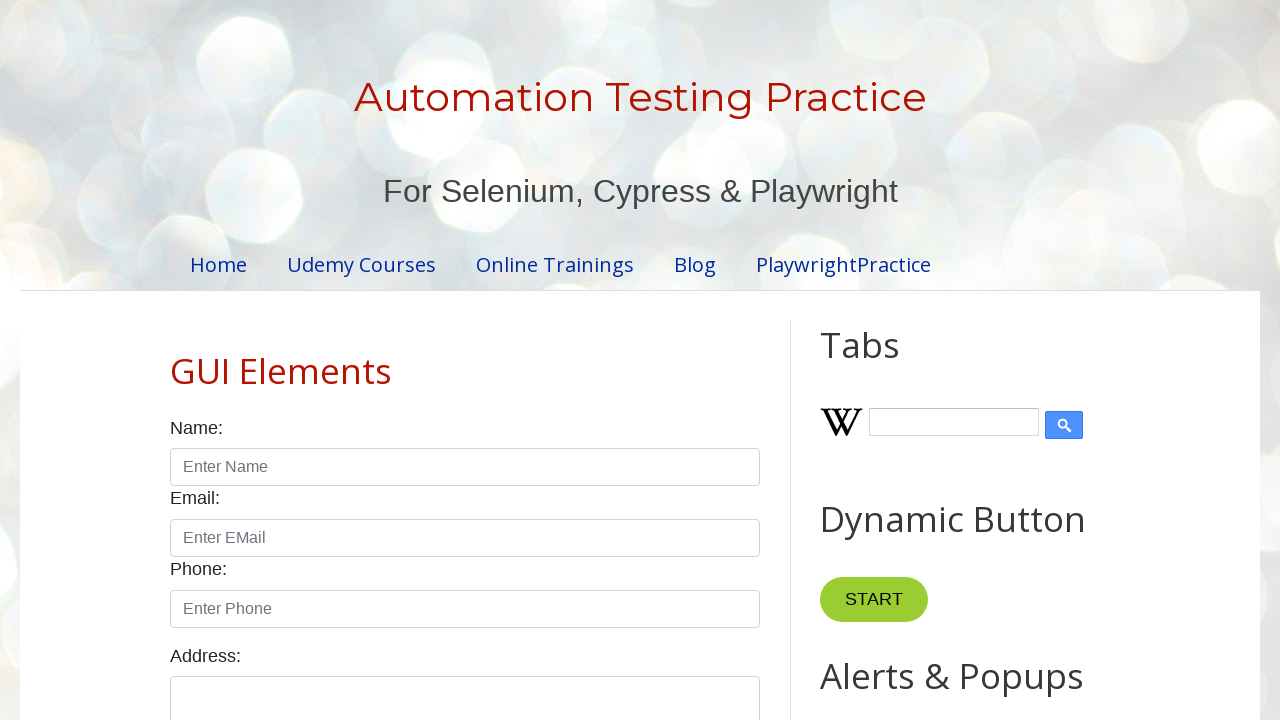

Located toggle button using XPath contains() function
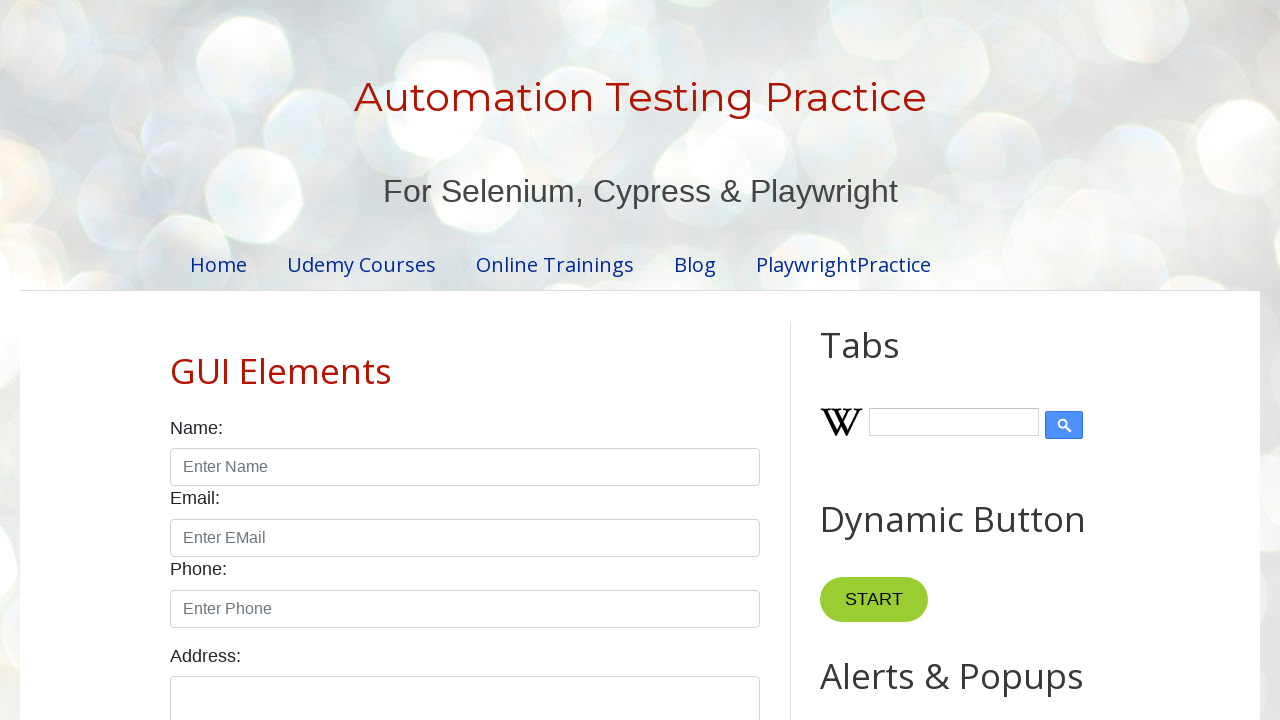

Clicked toggle button to change state at (874, 600) on xpath=//button[contains(text(),'ST')]
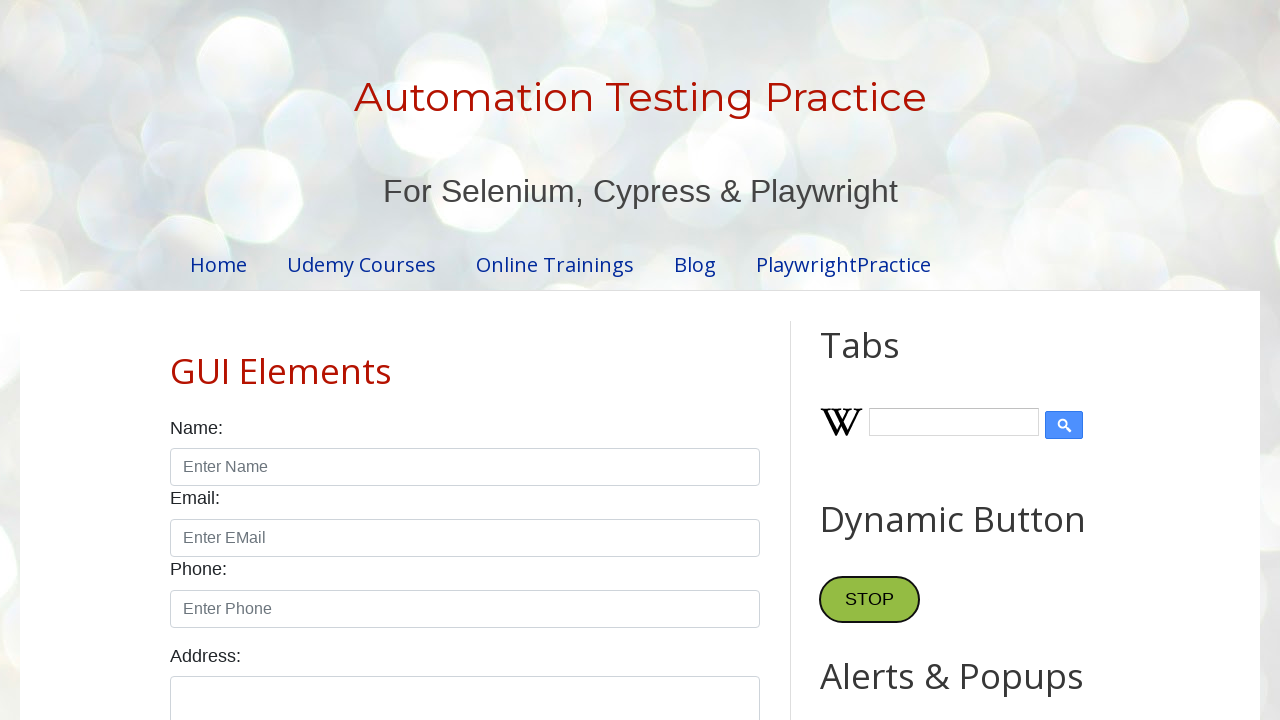

Waited 1 second for toggle effect to complete
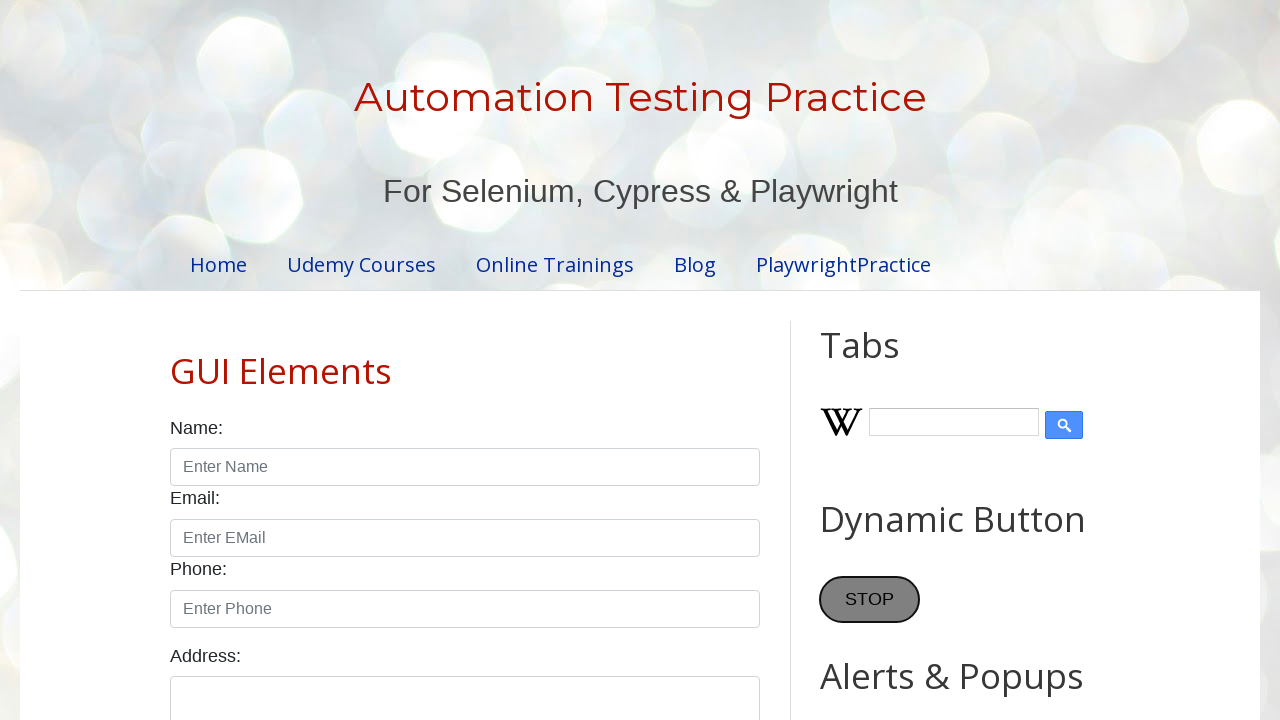

Clicked toggle button again to toggle back to original state at (870, 600) on xpath=//button[contains(text(),'ST')]
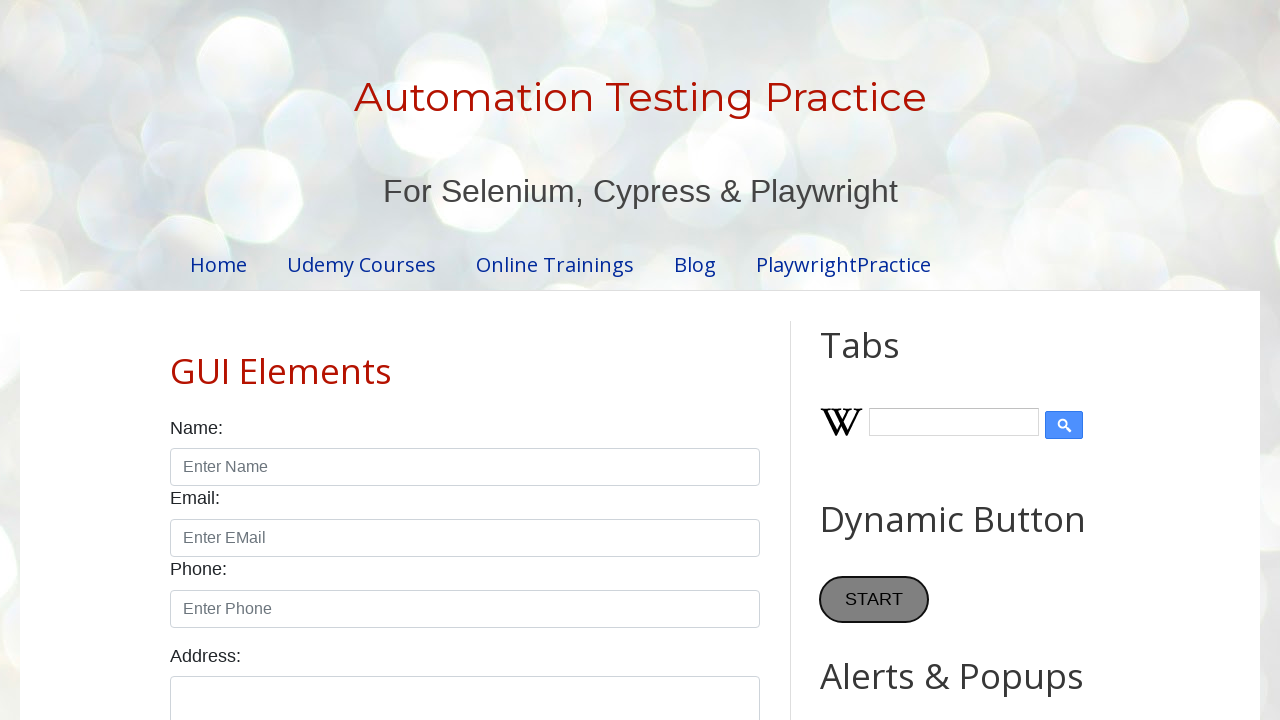

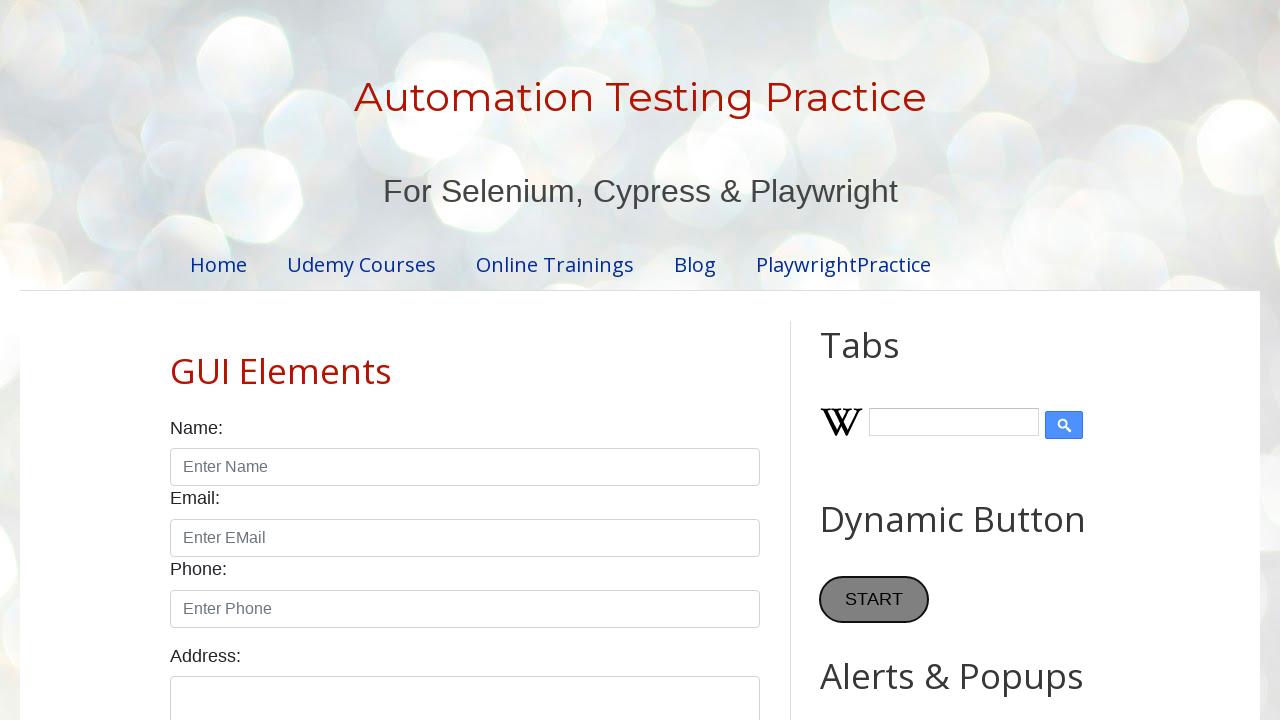